Tests dynamic content page by navigating to it and clicking on the static content link

Starting URL: https://the-internet.herokuapp.com/

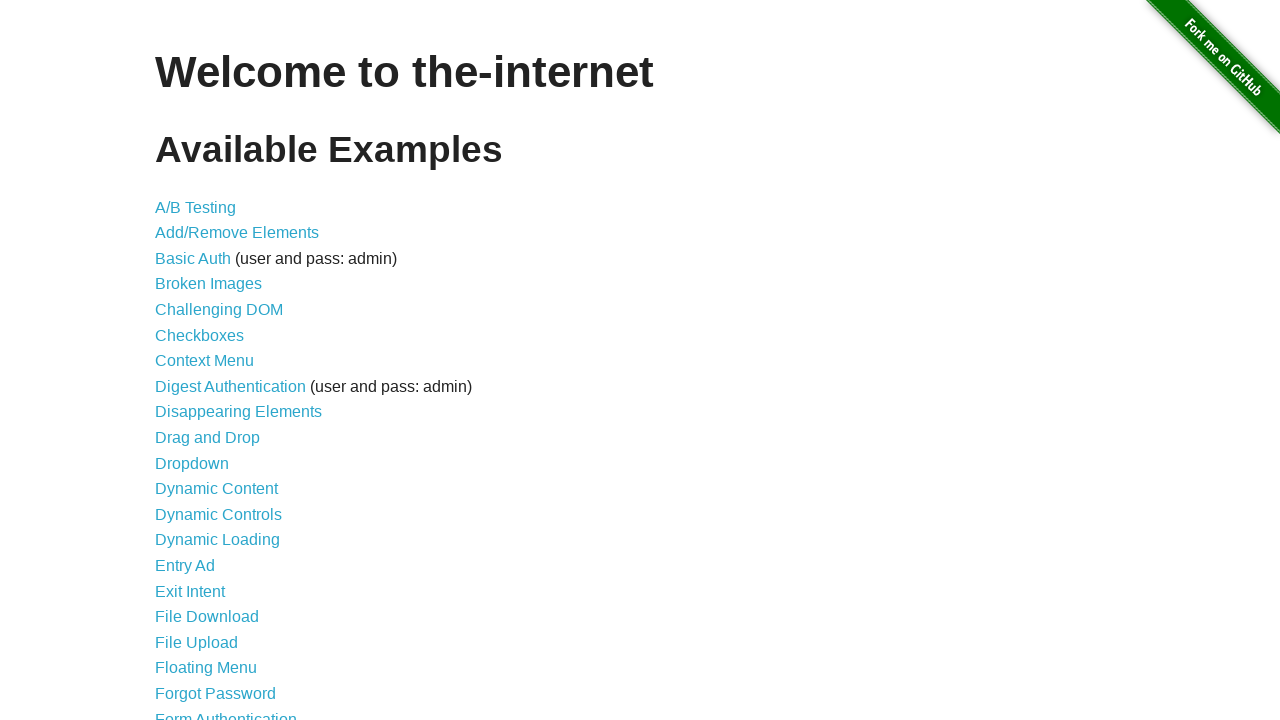

Clicked on Dynamic Content link at (216, 489) on xpath=//a[@href='/dynamic_content']
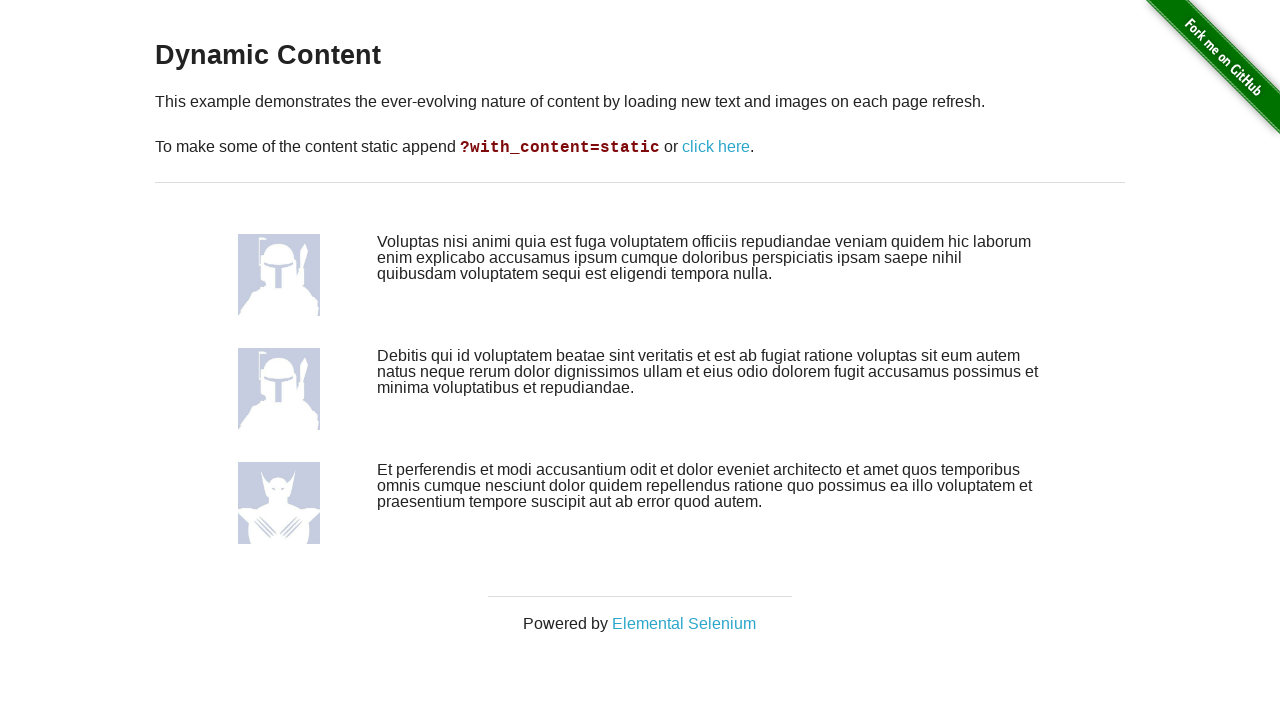

Clicked on static content variation link at (716, 147) on xpath=//a[@href='/dynamic_content?with_content=static']
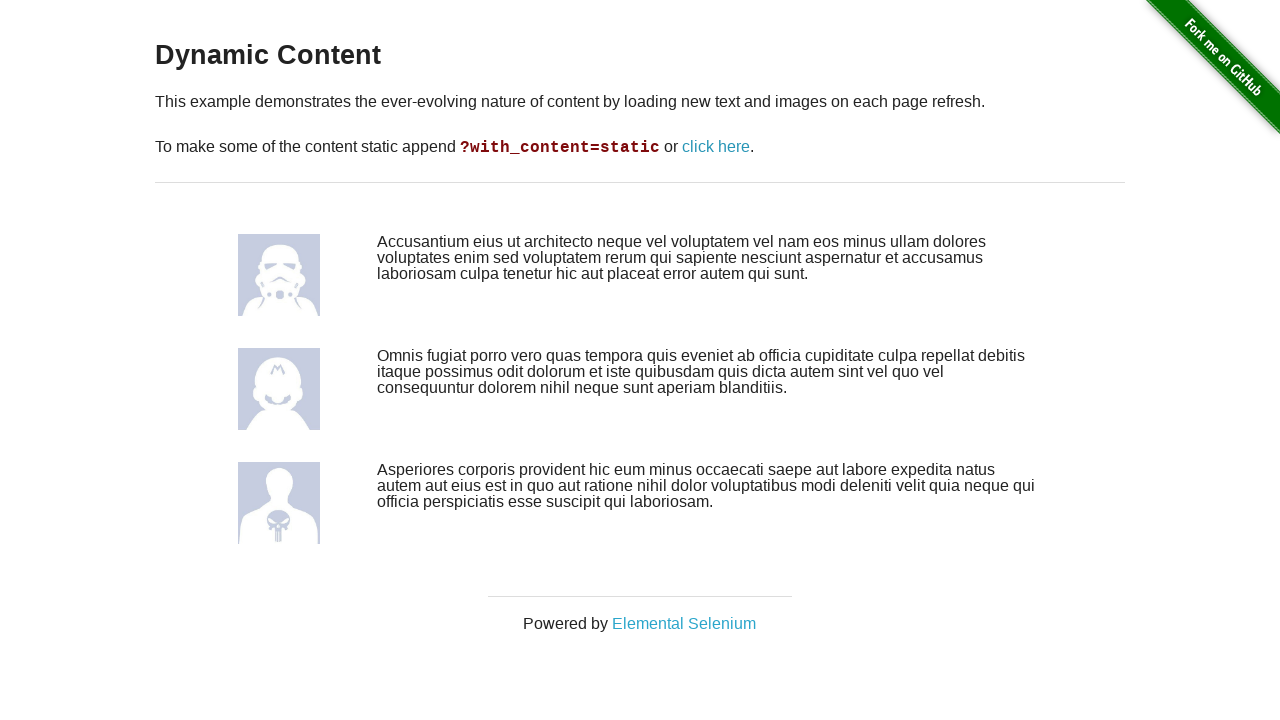

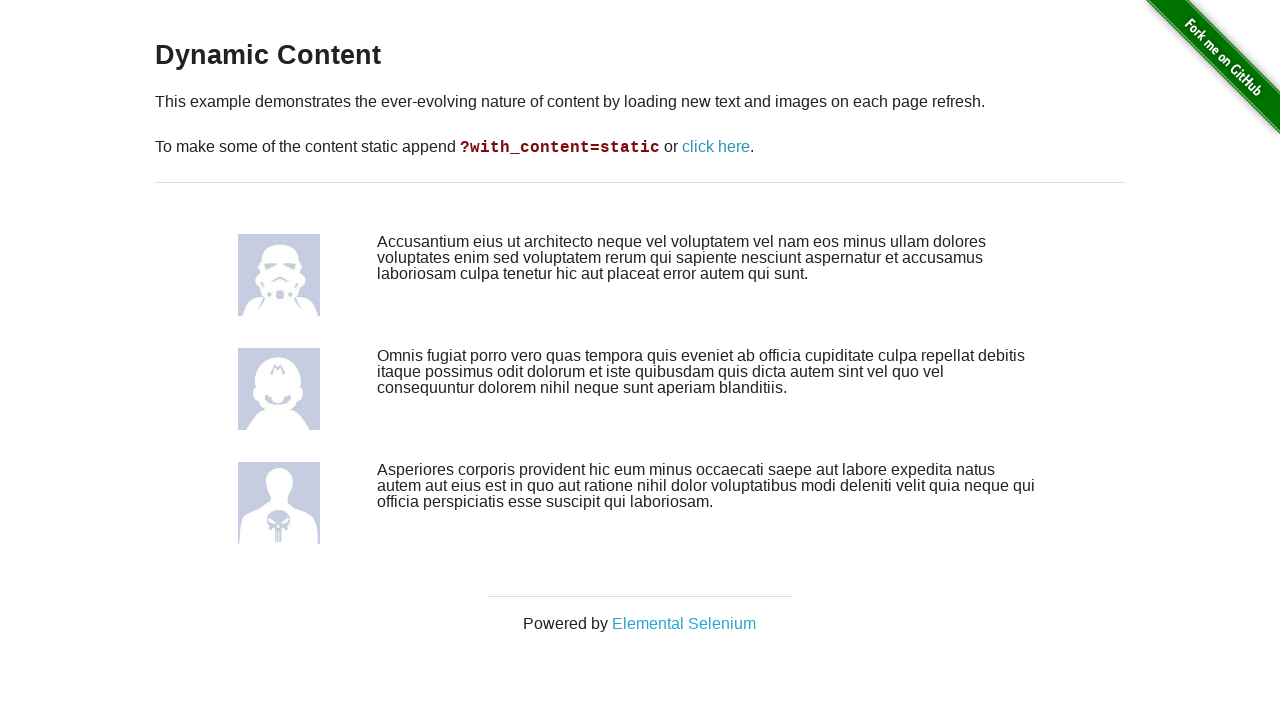